Verifies that the "Our Values" subtitle is present on the About page

Starting URL: https://is-601-final-project.vercel.app/about

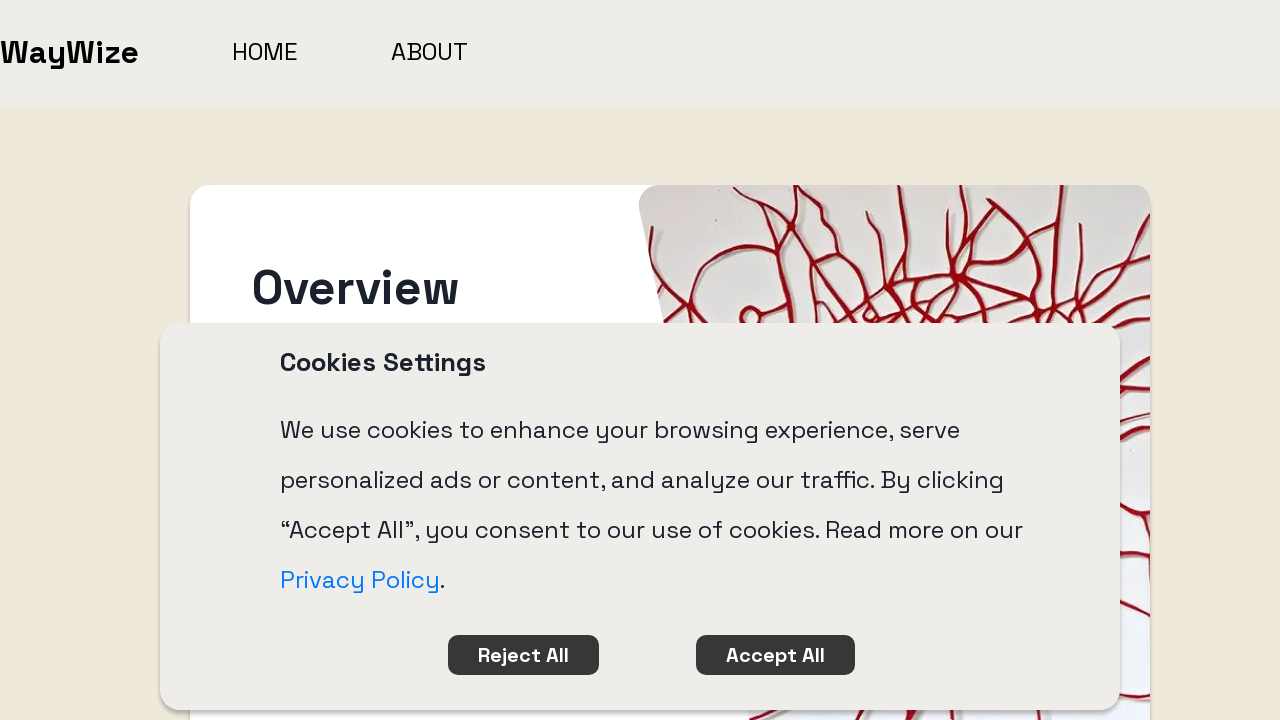

Navigated to About page
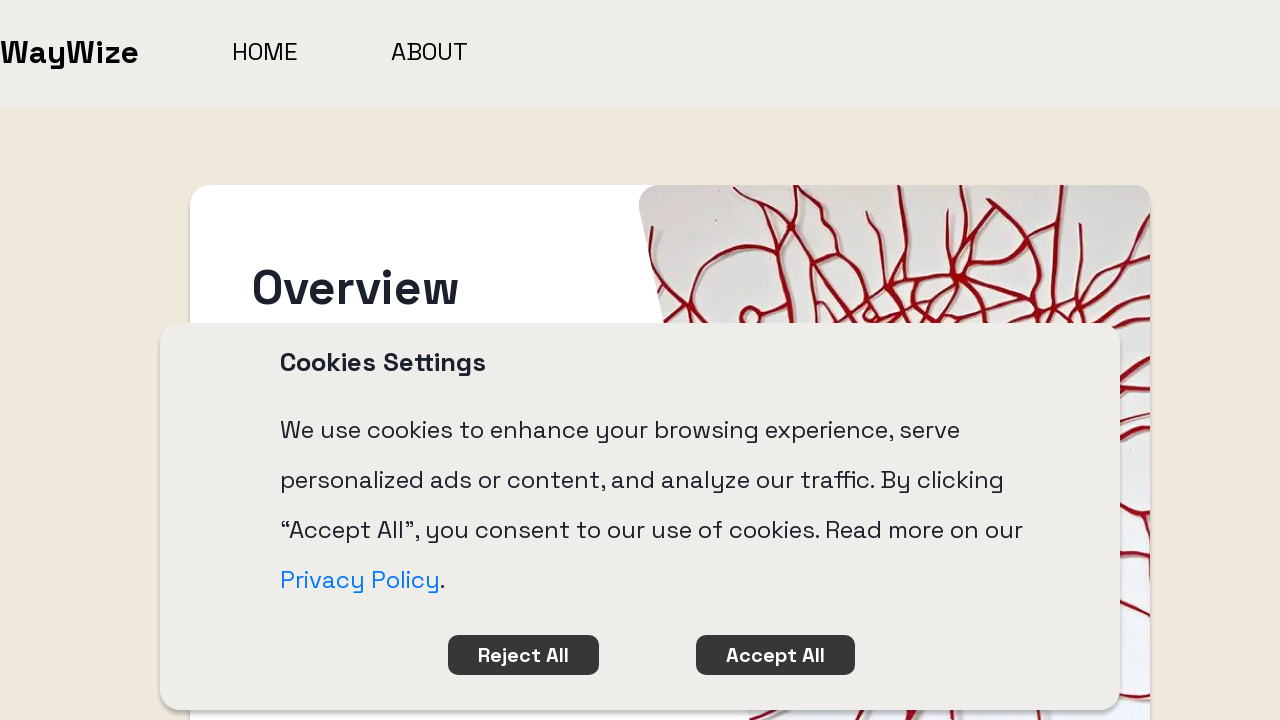

Clicked on 'Our Values' text to verify it's present at (300, 159) on internal:text="Our Values"i
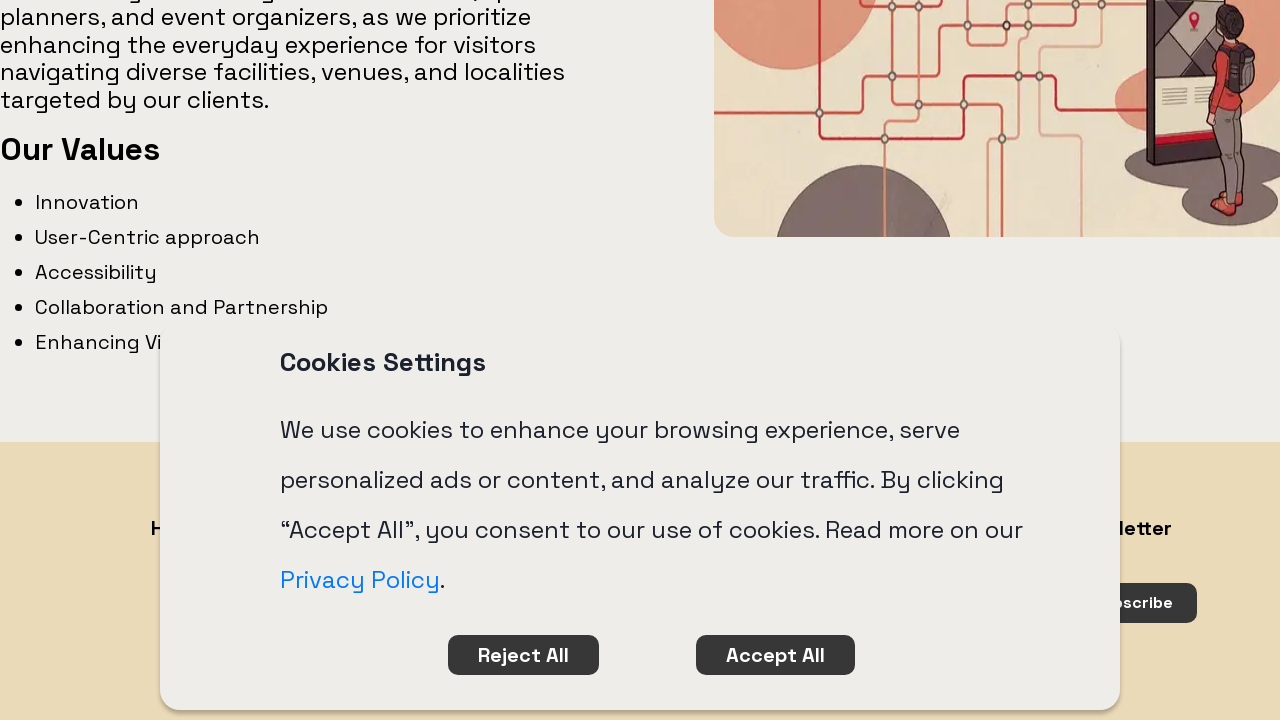

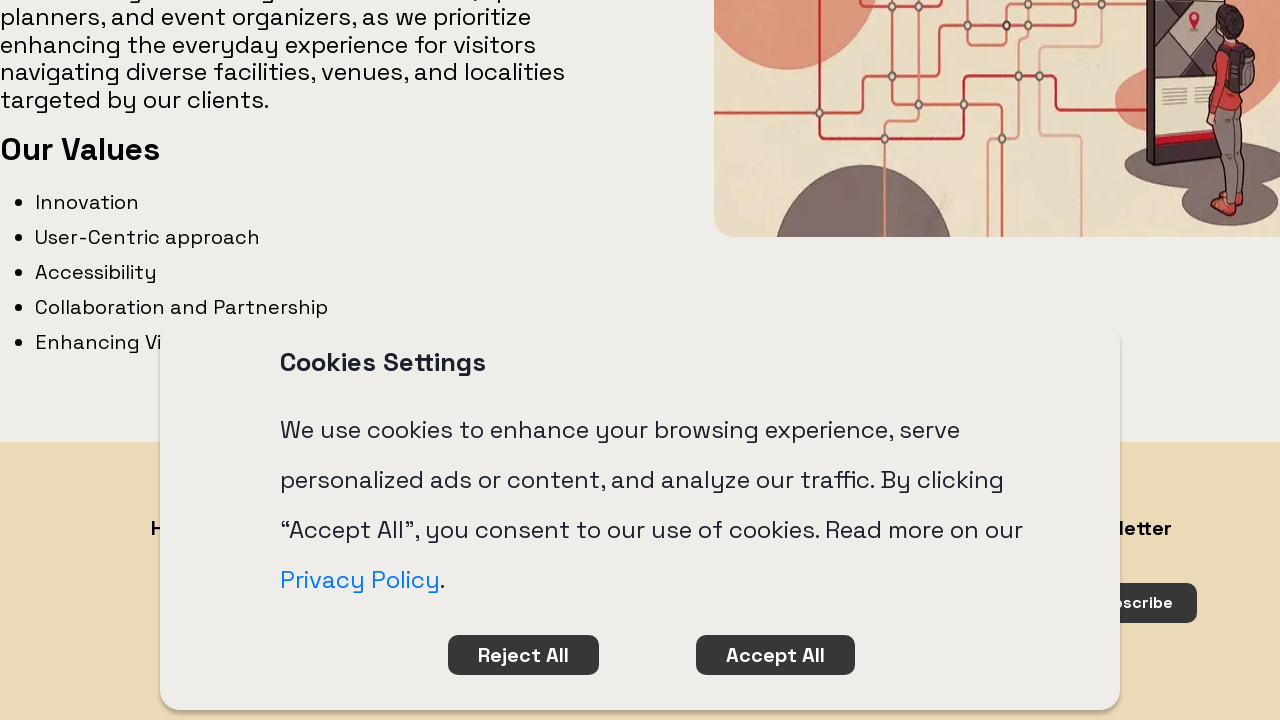